Tests pressing the space key on an input element and verifying the displayed result shows the correct key was pressed

Starting URL: http://the-internet.herokuapp.com/key_presses

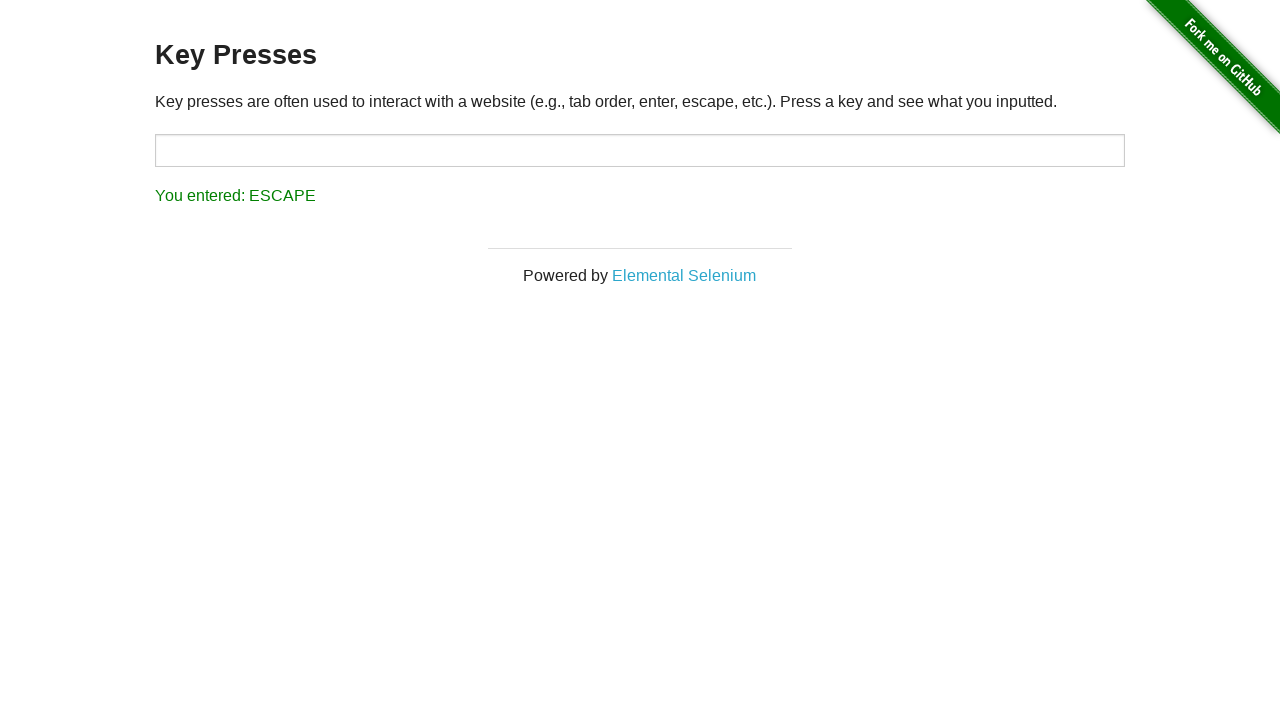

Pressed Space key on target input element on #target
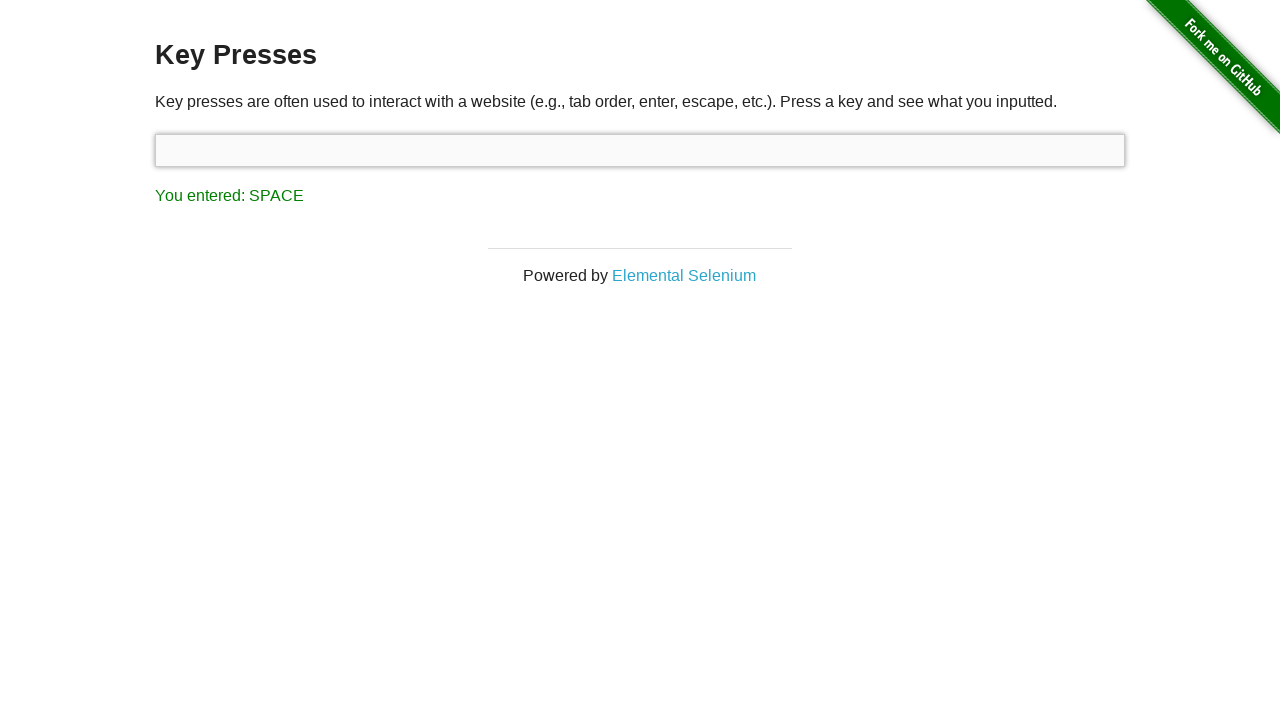

Result element loaded after pressing Space
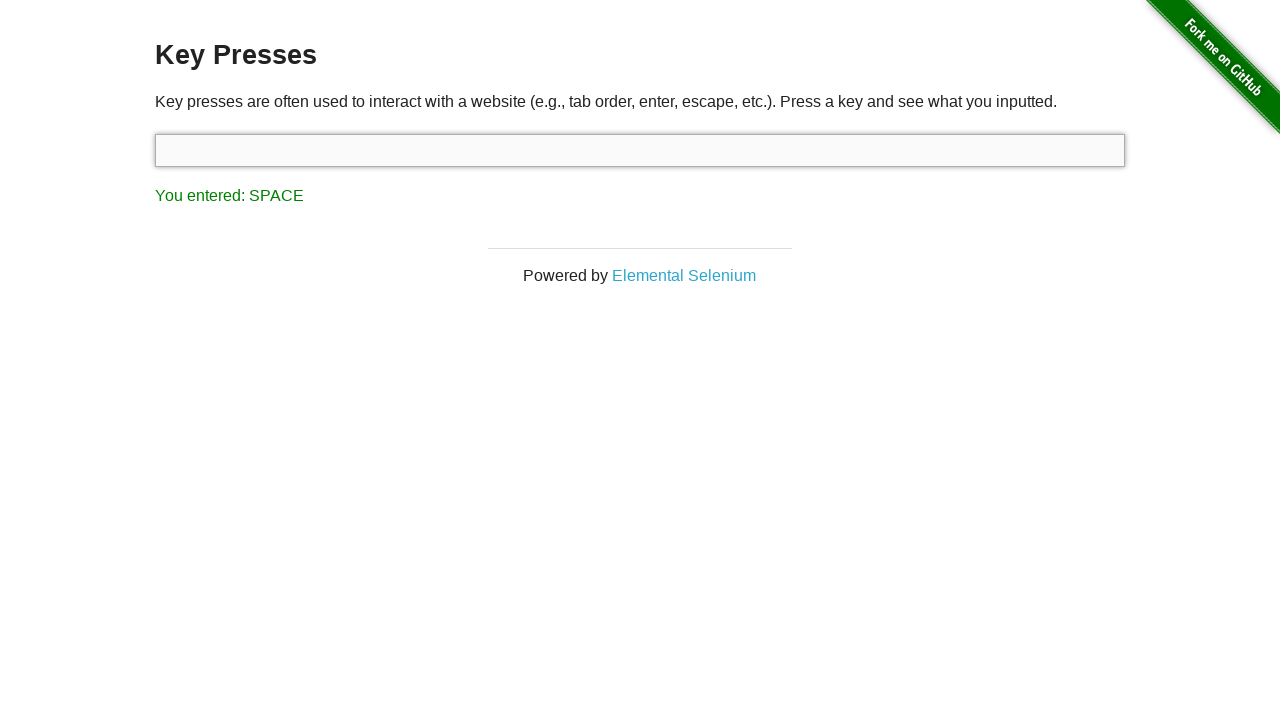

Retrieved result text: 'You entered: SPACE'
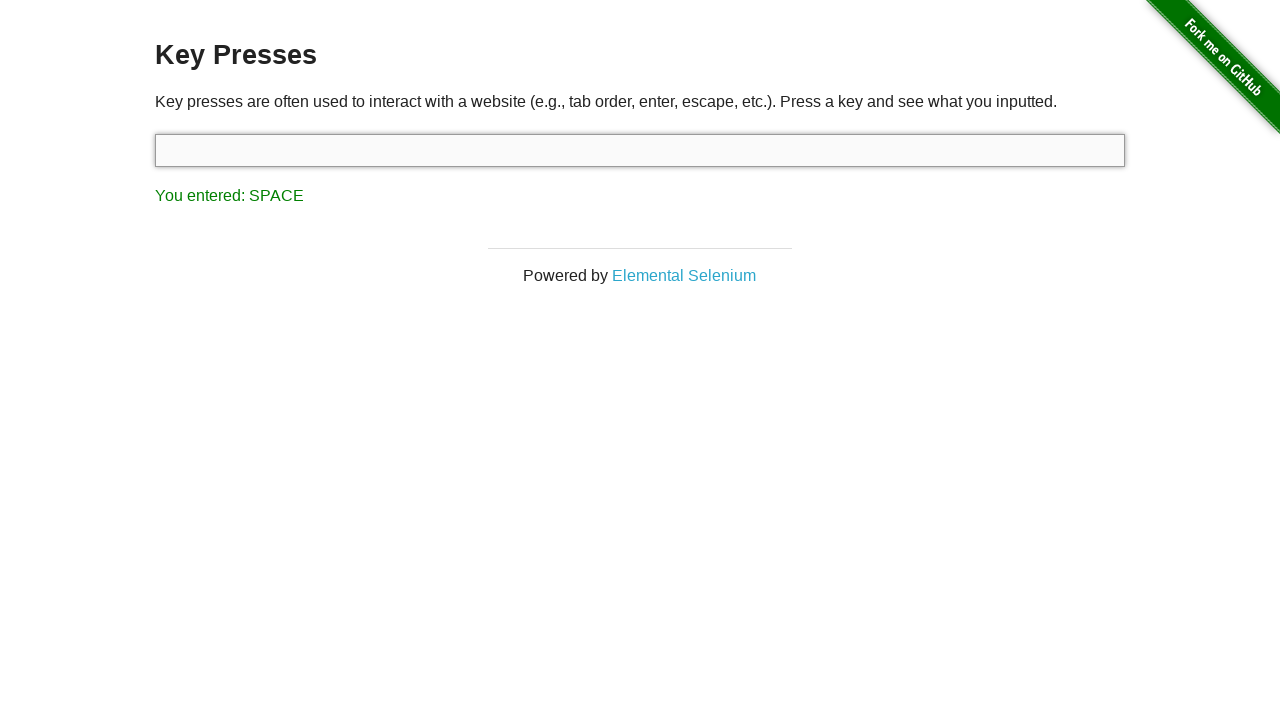

Assertion passed: result text correctly shows 'You entered: SPACE'
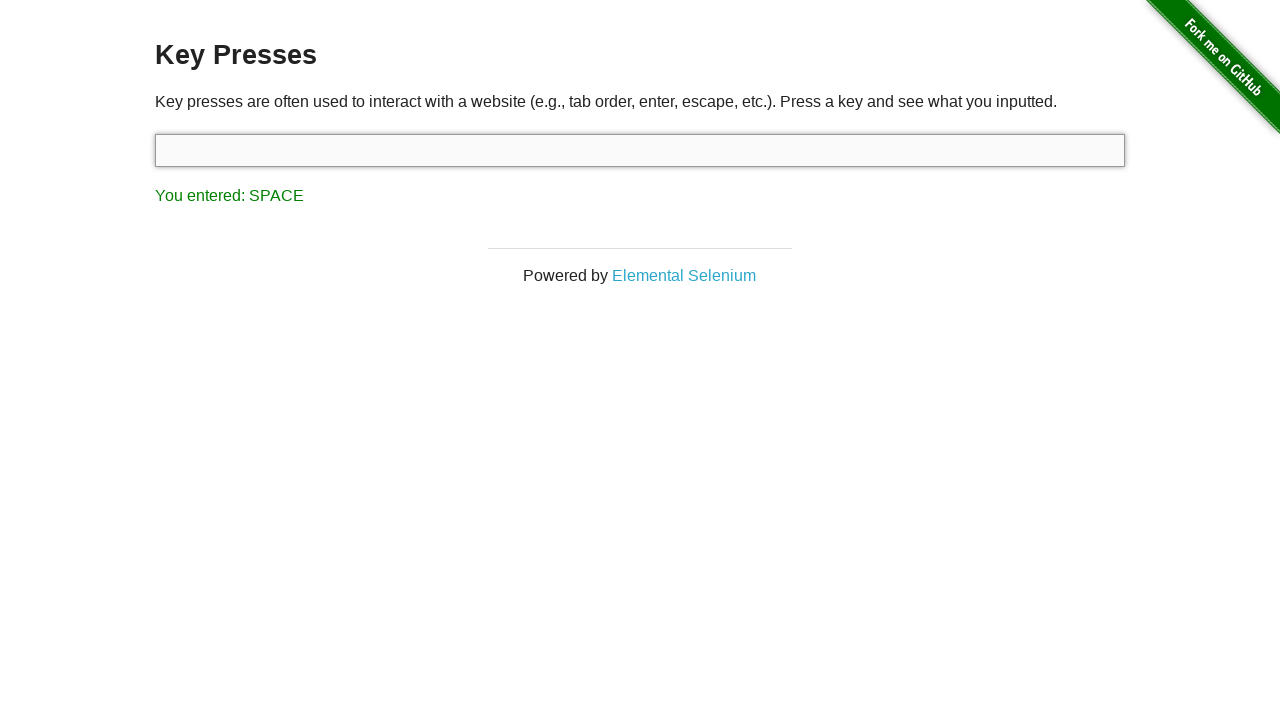

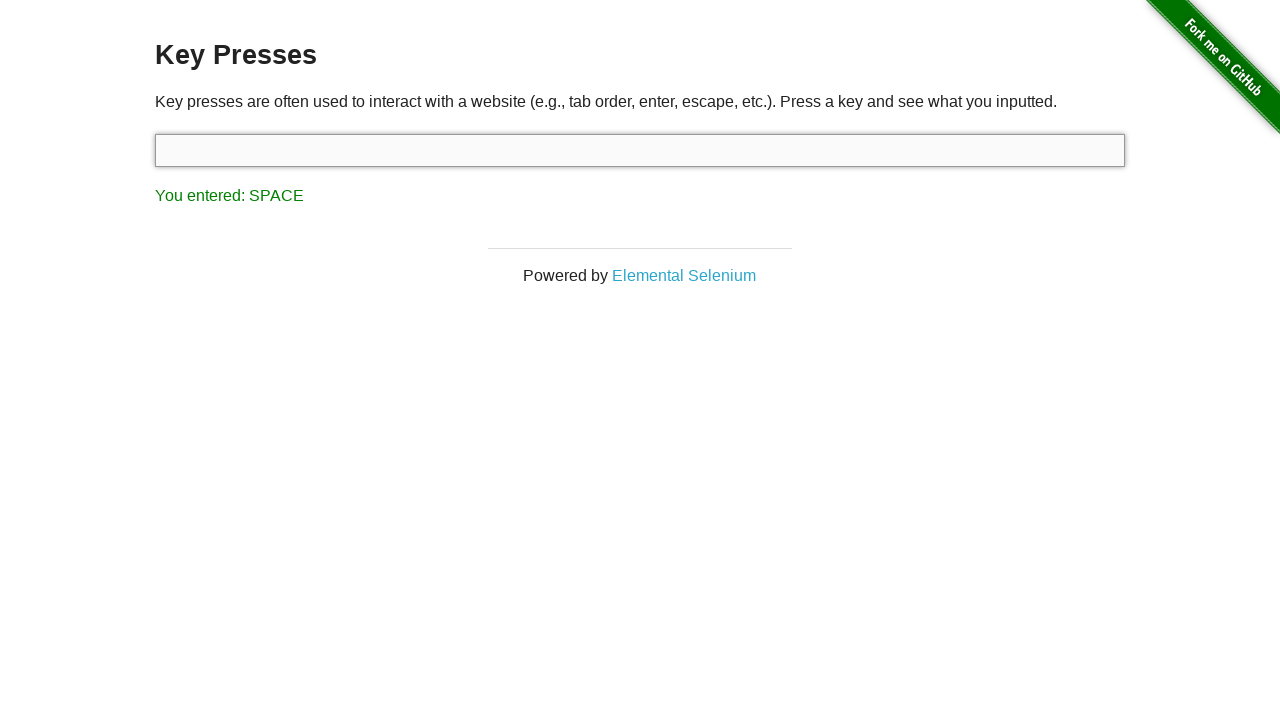